Navigates through three different websites: CodersLab main site, MyStore test lab, and Hotel test lab without performing any other actions.

Starting URL: https://coderslab.pl/pl

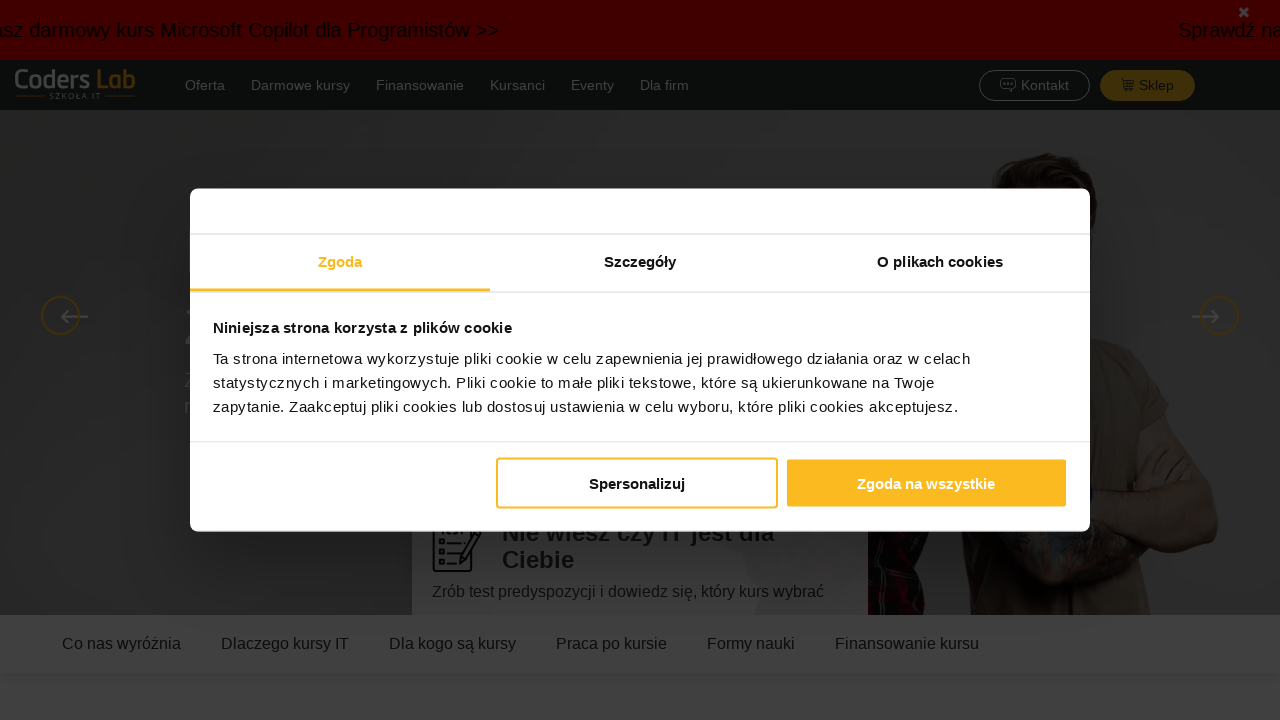

Navigated to MyStore test lab
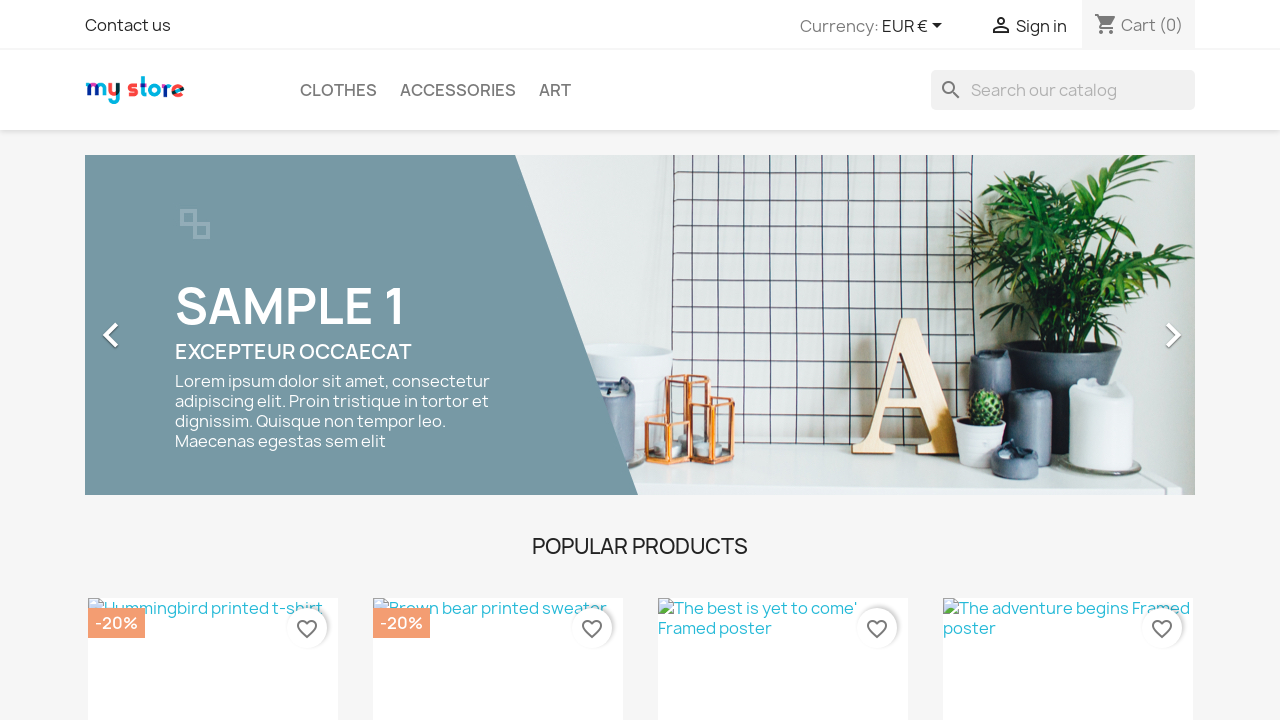

Navigated to Hotel test lab
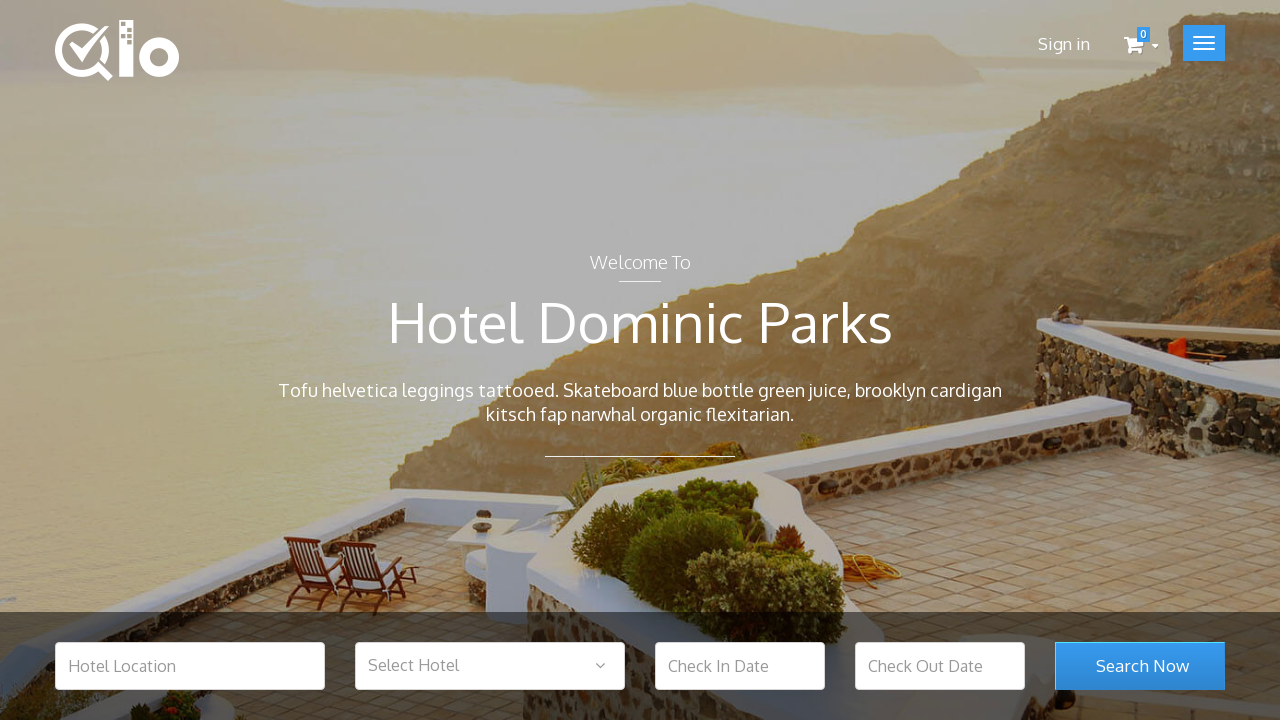

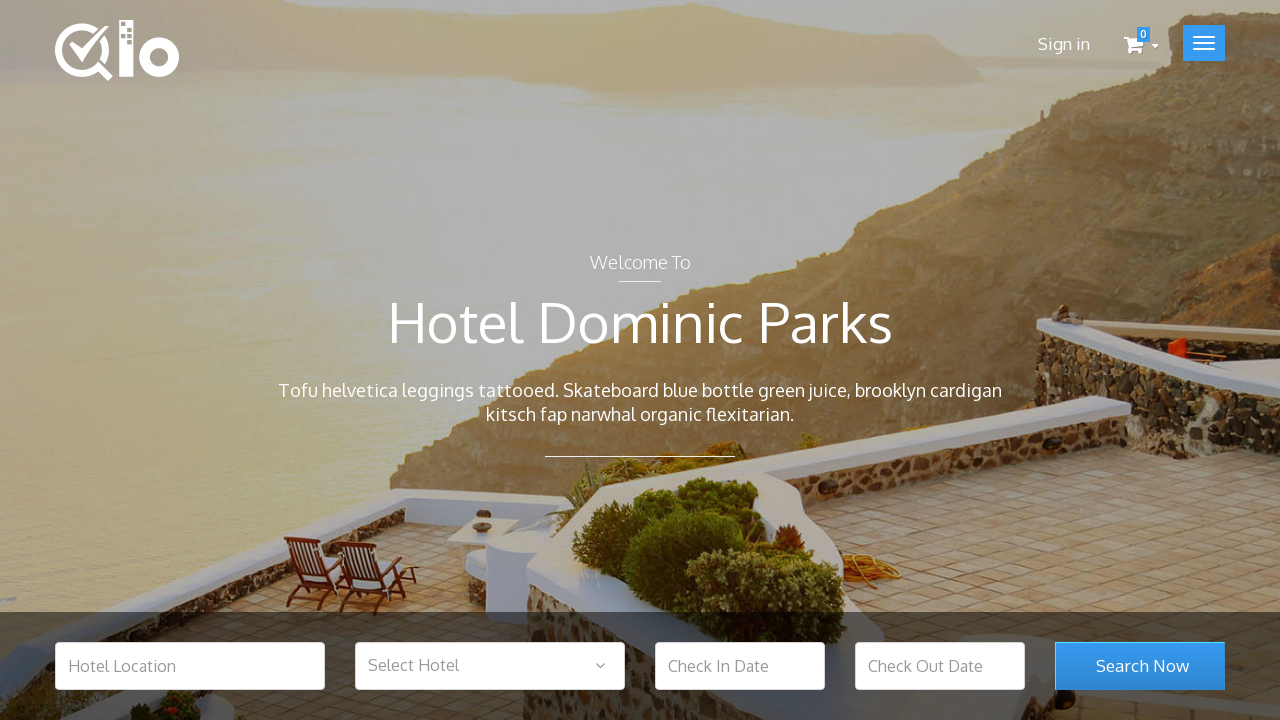